Navigates to HYR Tutorials website and verifies the text content of an author name link

Starting URL: https://www.hyrtutorials.com/

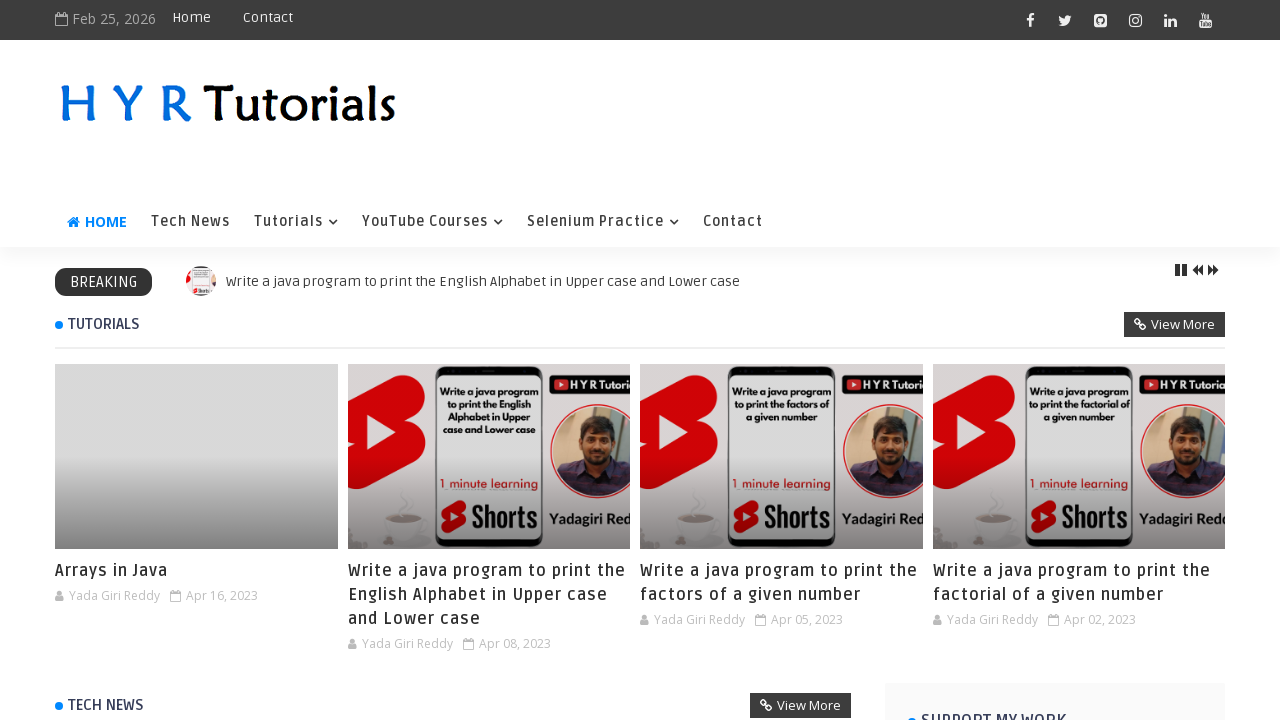

Located author name link 'Yada Giri Reddy '
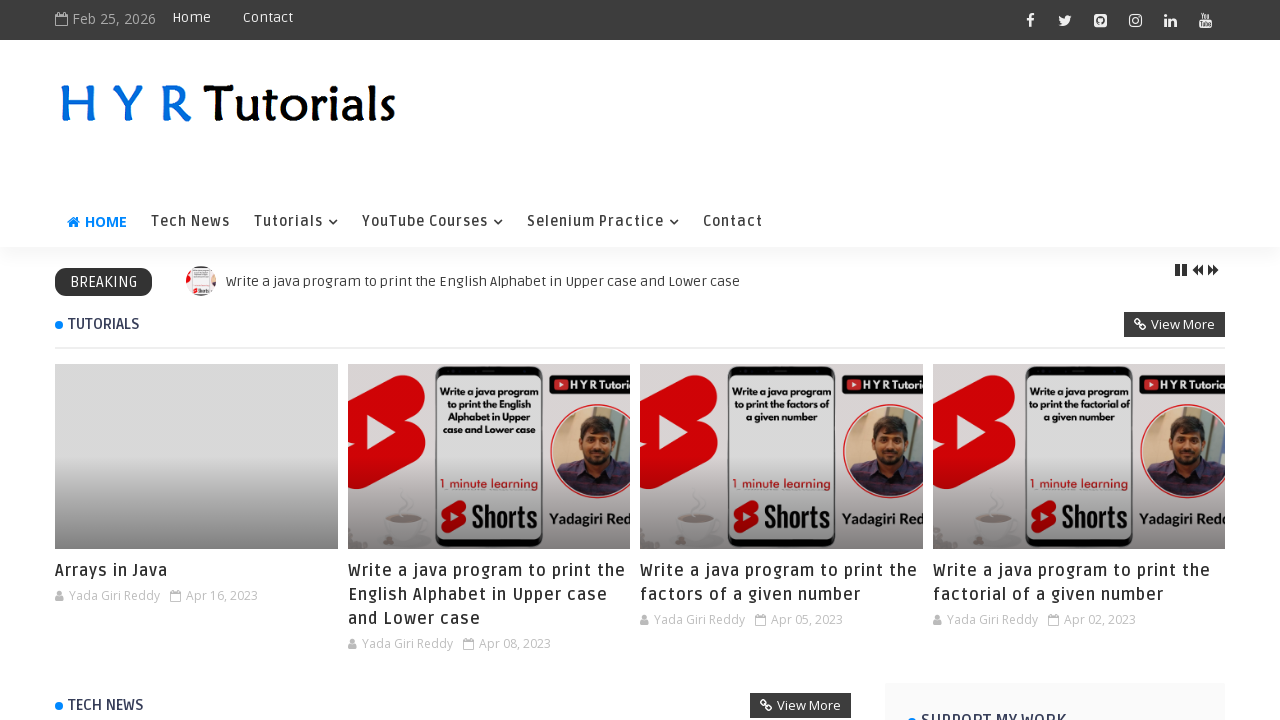

Retrieved text content from author name link
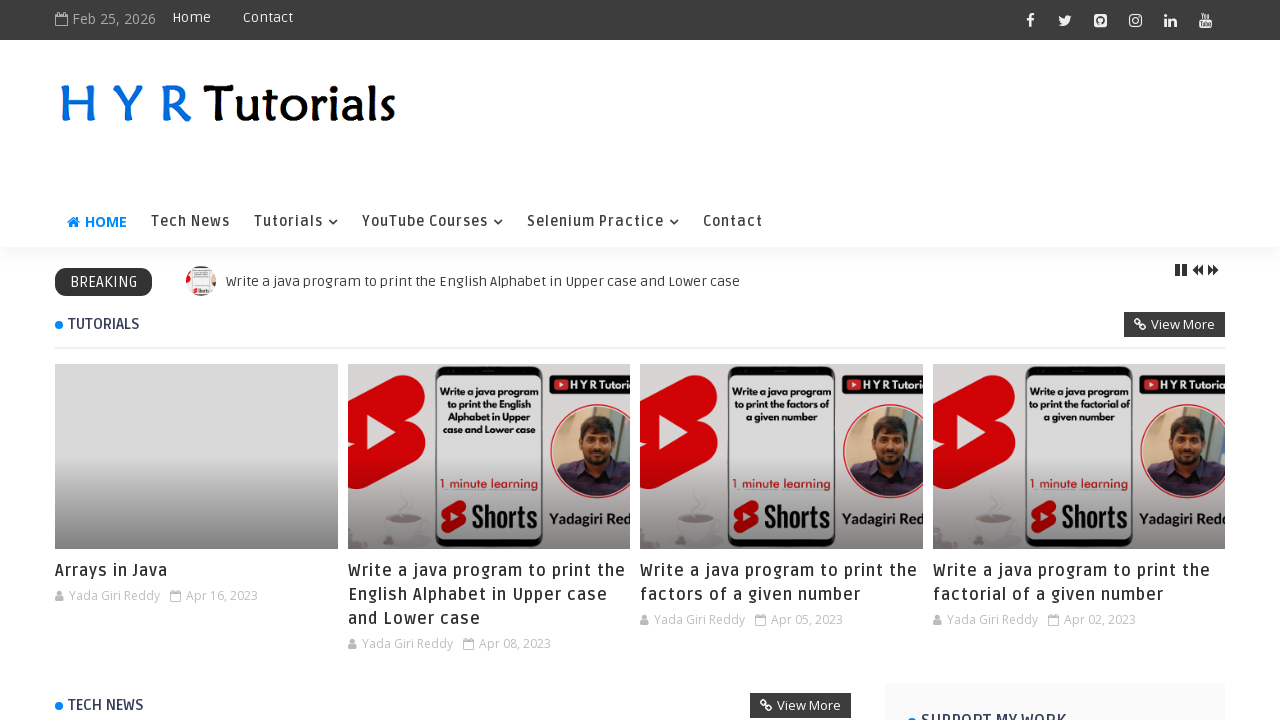

Verified author name text matches expected value 'Yada Giri Reddy '
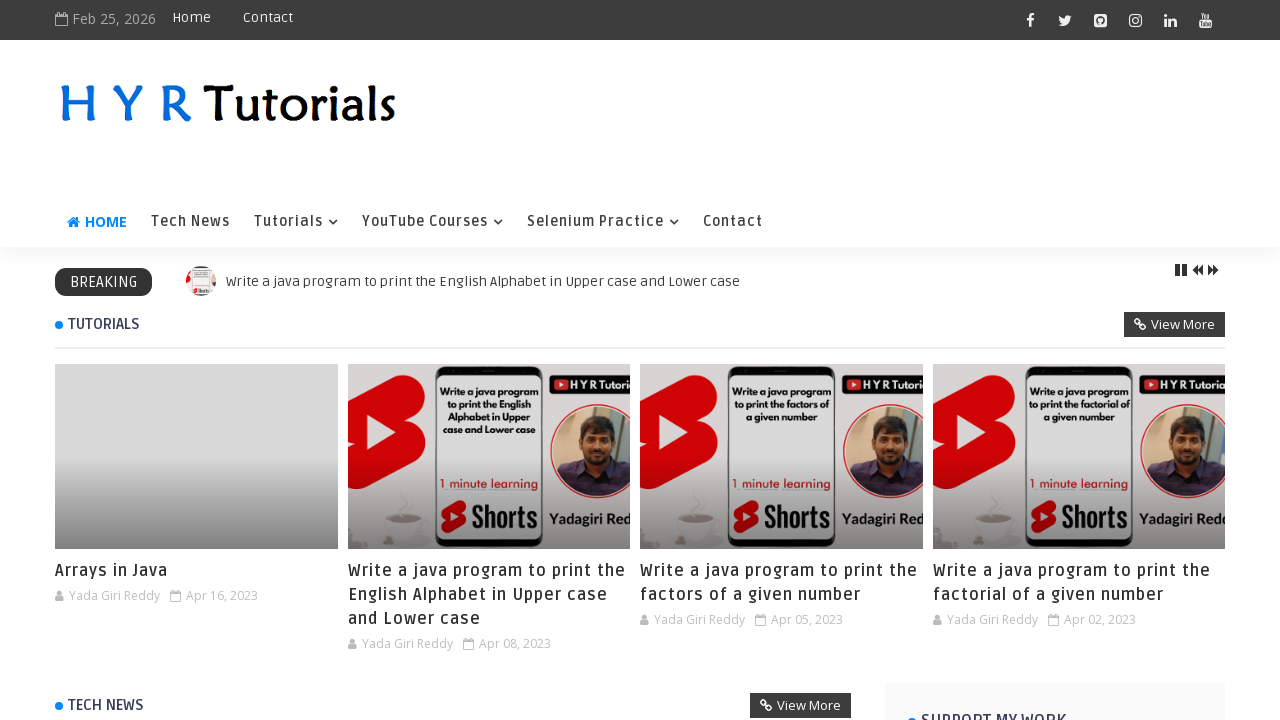

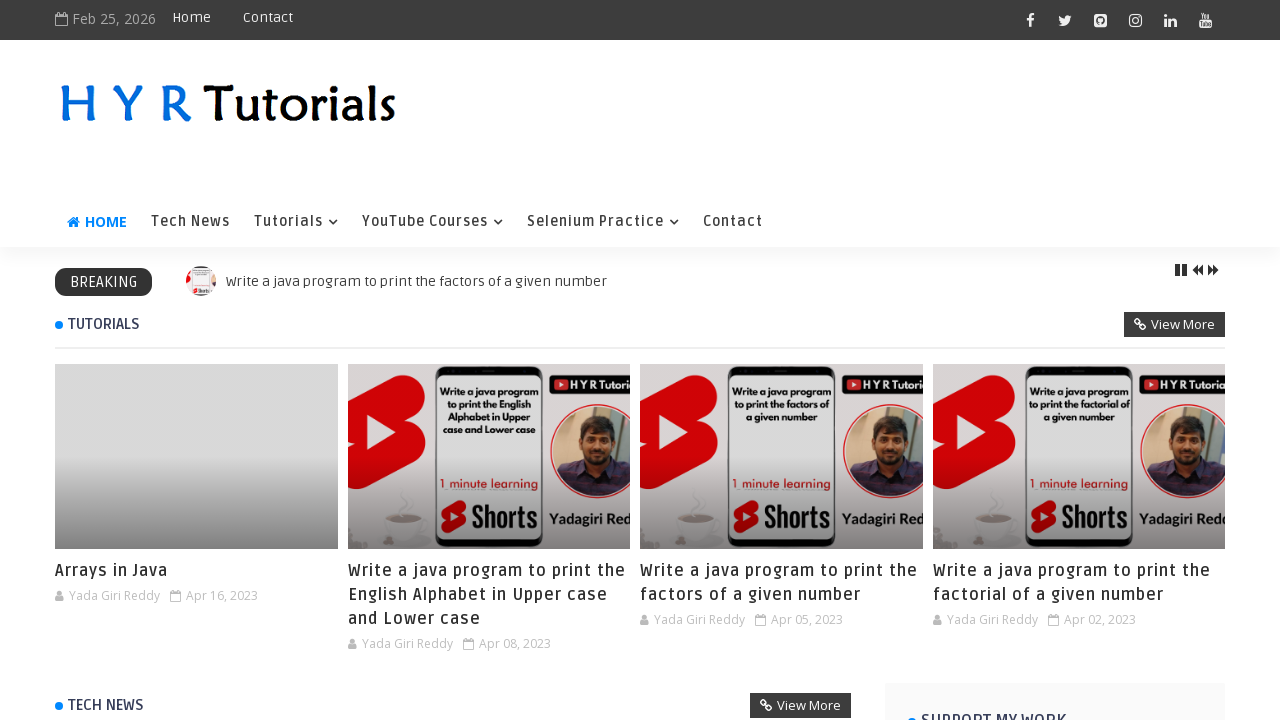